Tests drag and drop functionality by dragging an element to a target and verifying the result.

Starting URL: http://guinea-pig.webdriver.io/

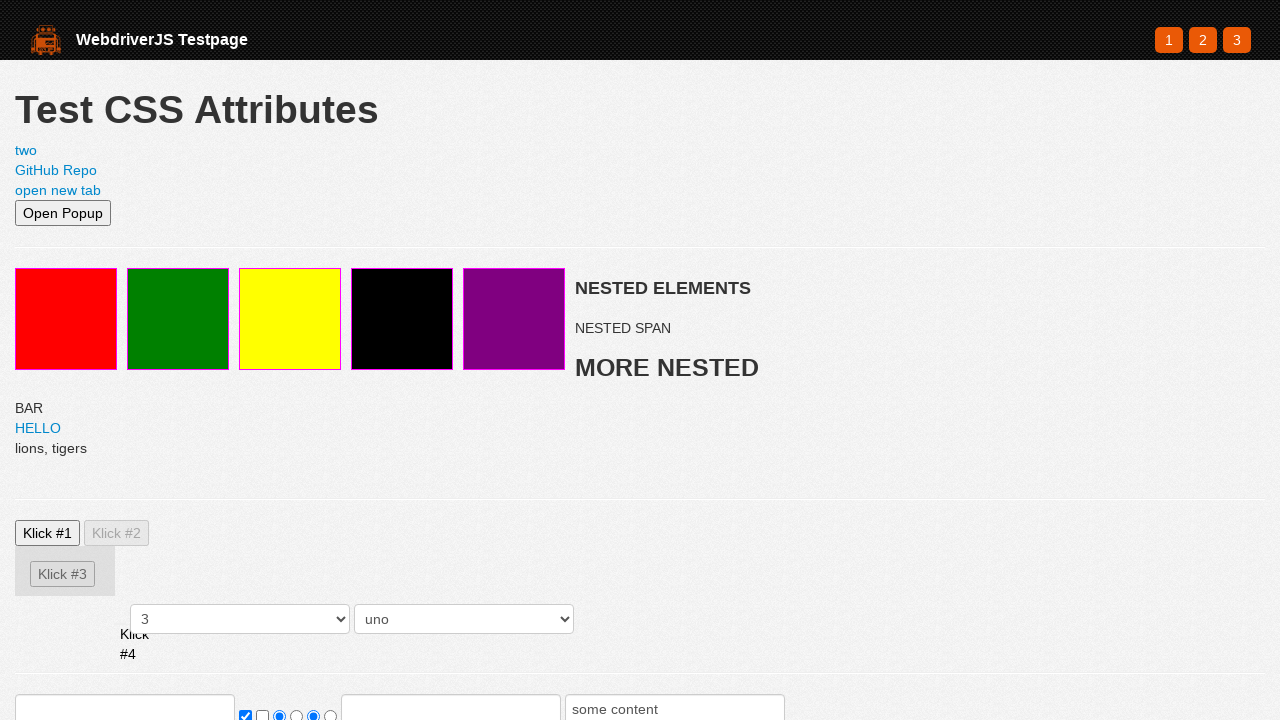

Dragged overlay element to red target element at (66, 319)
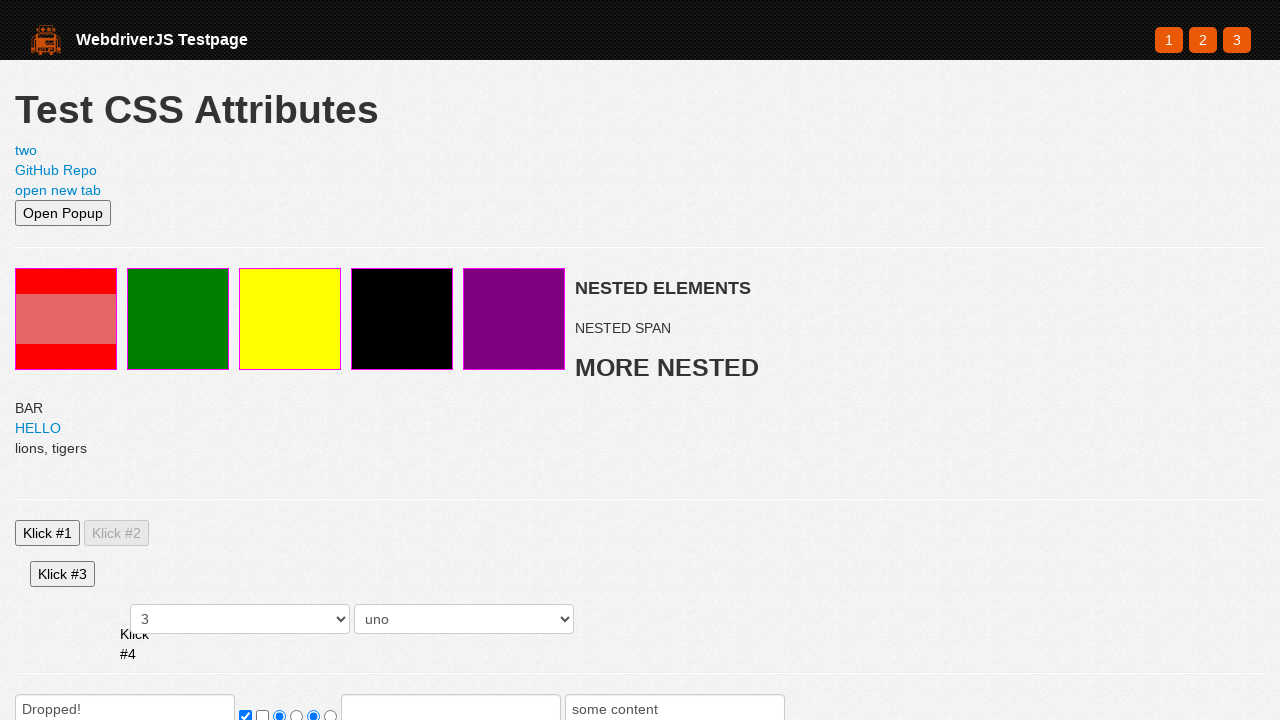

Located search input element
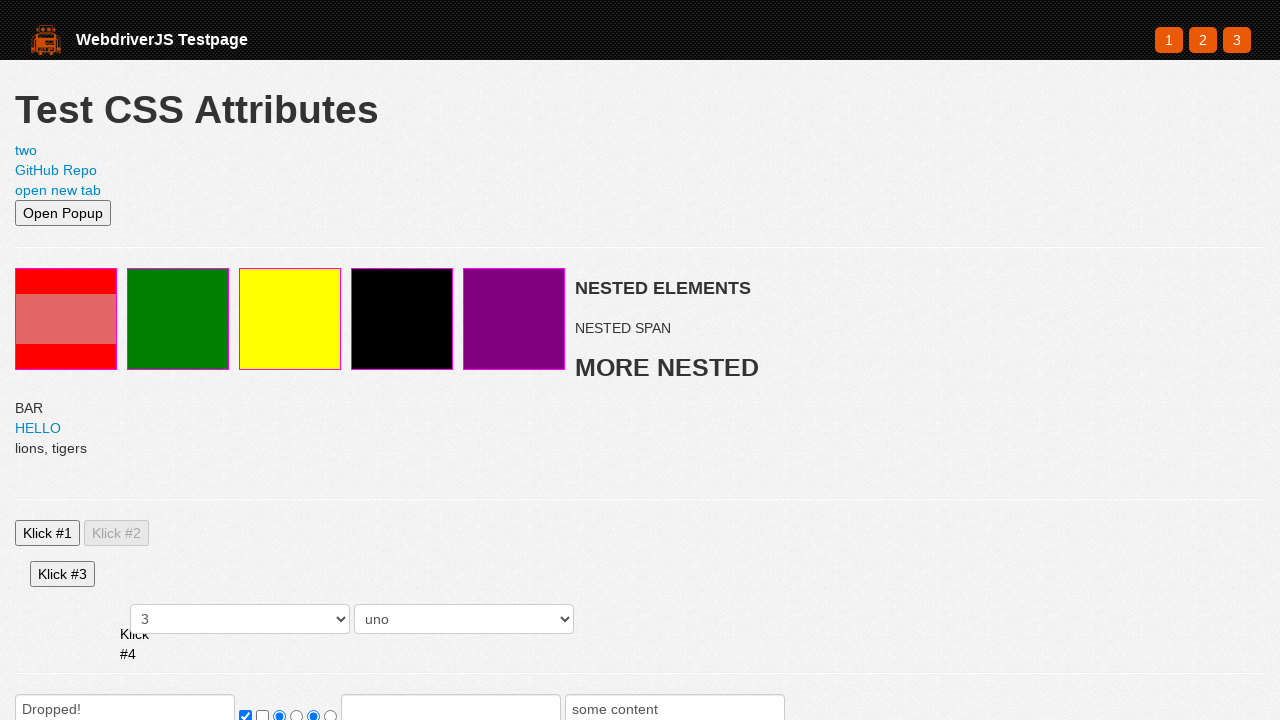

Verified search input contains 'Dropped!' text after drag and drop
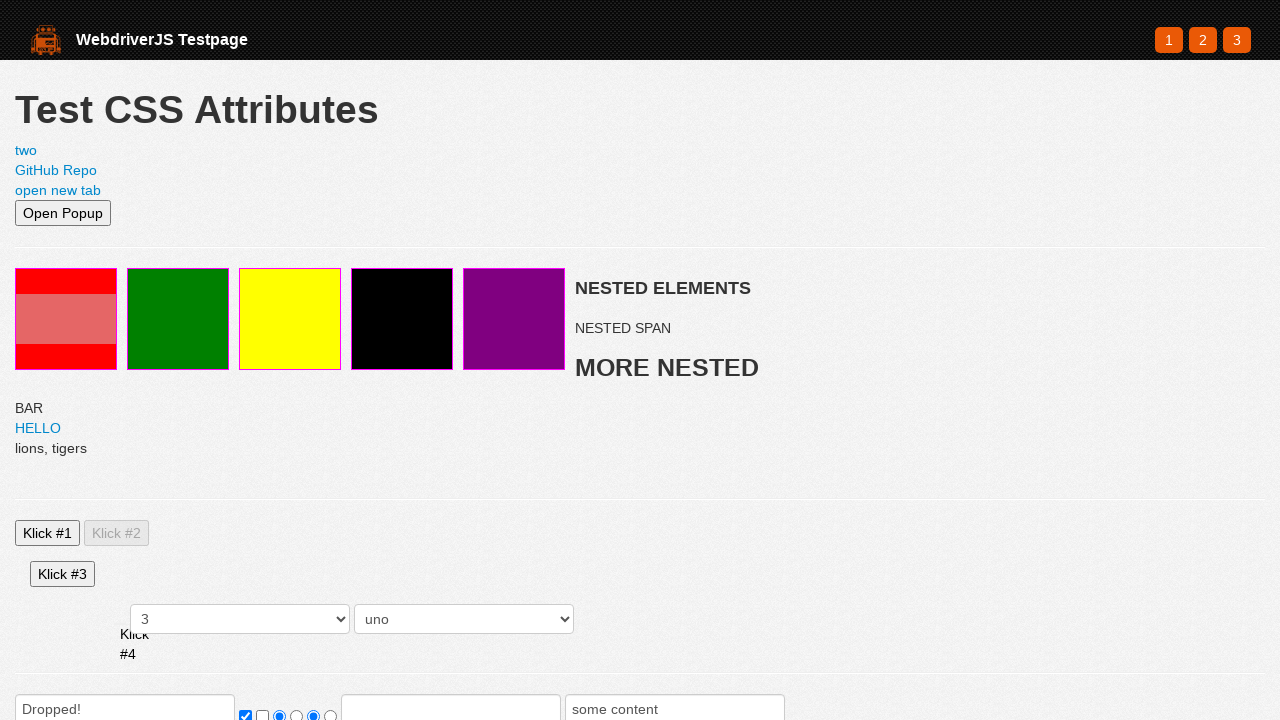

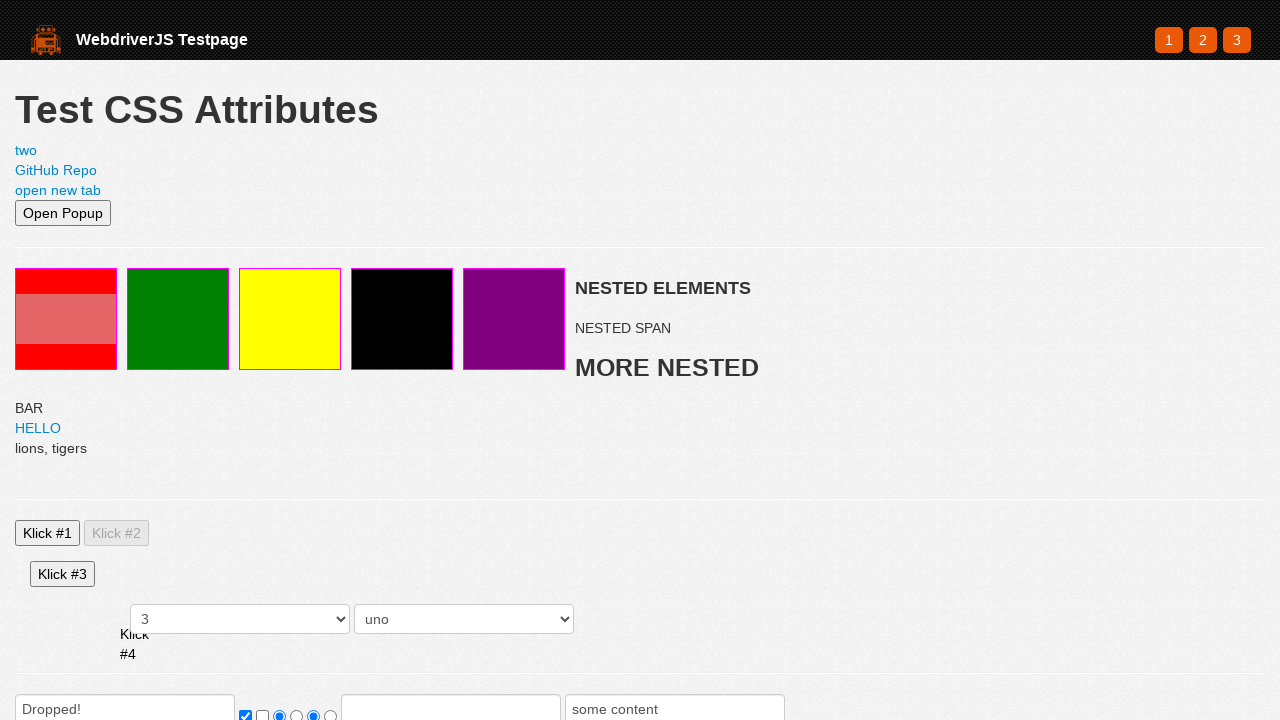